Tests page scrolling functionality by scrolling down to a specific position and then scrolling back up

Starting URL: https://echoecho.com/htmlforms11.htm

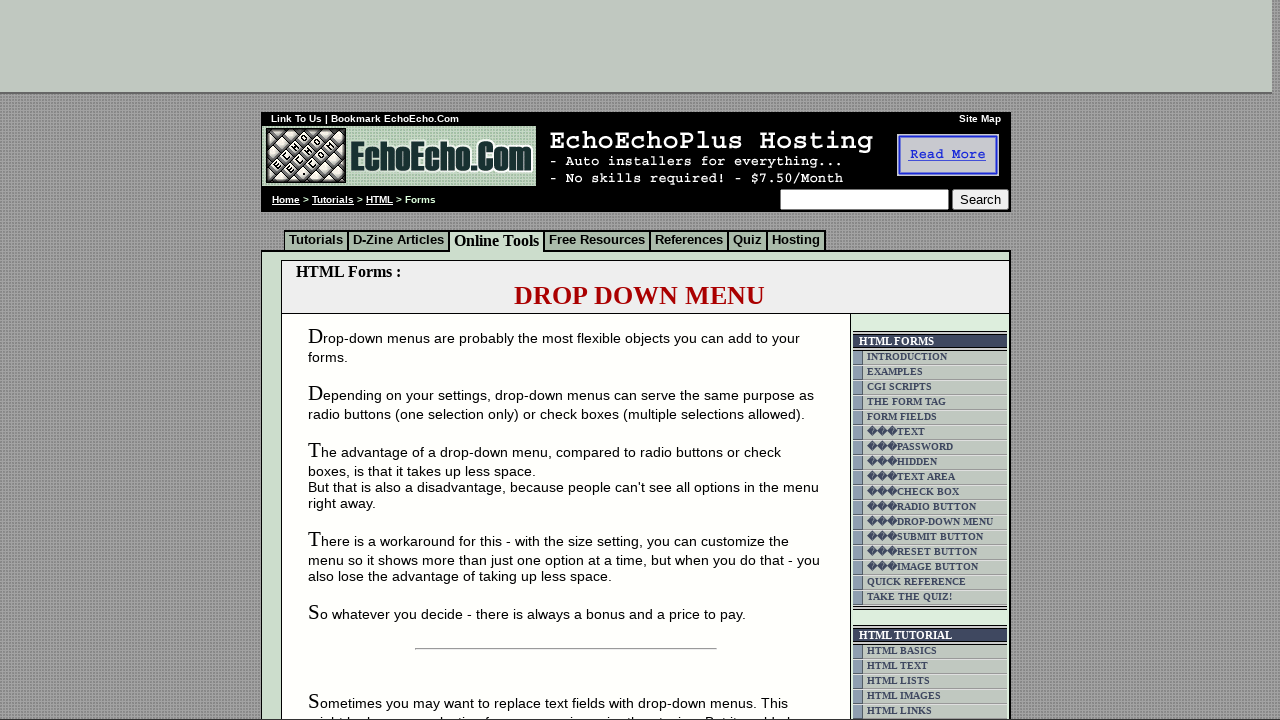

Scrolled page down to position 450
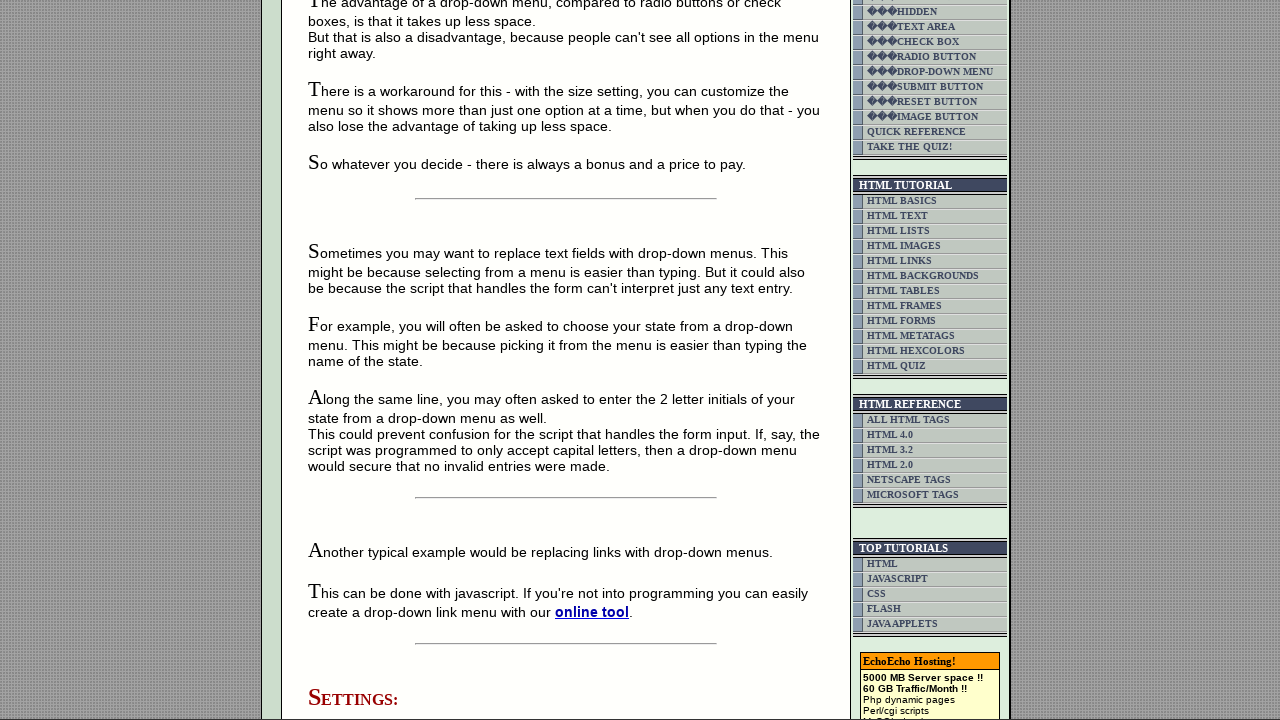

Waited 1000ms for scroll animation to complete
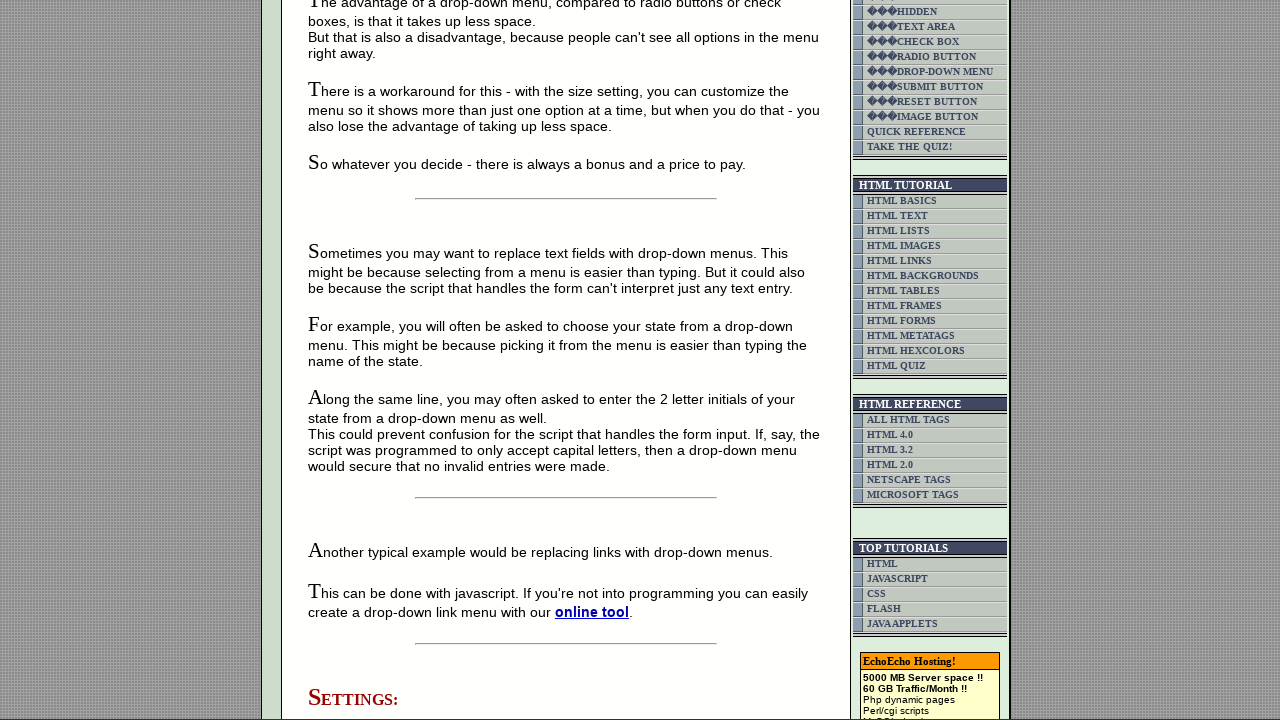

Scrolled page back up by 450 pixels
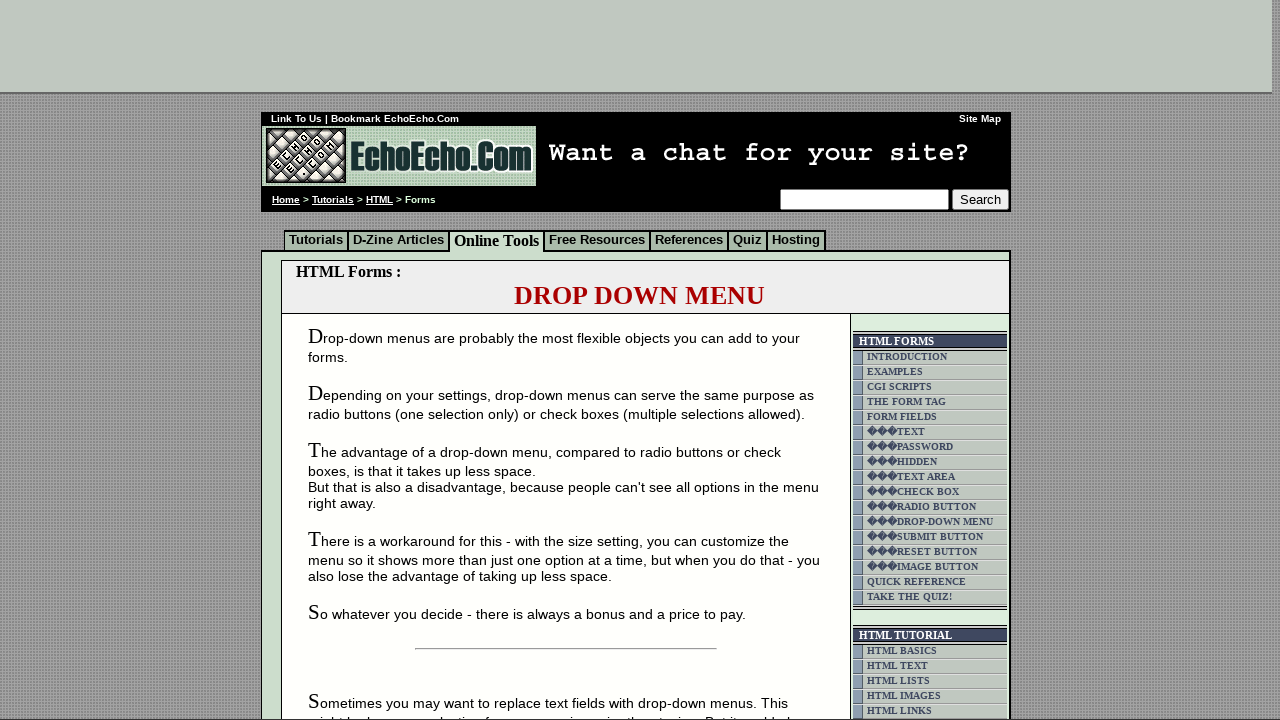

Waited 1000ms for reverse scroll animation to complete
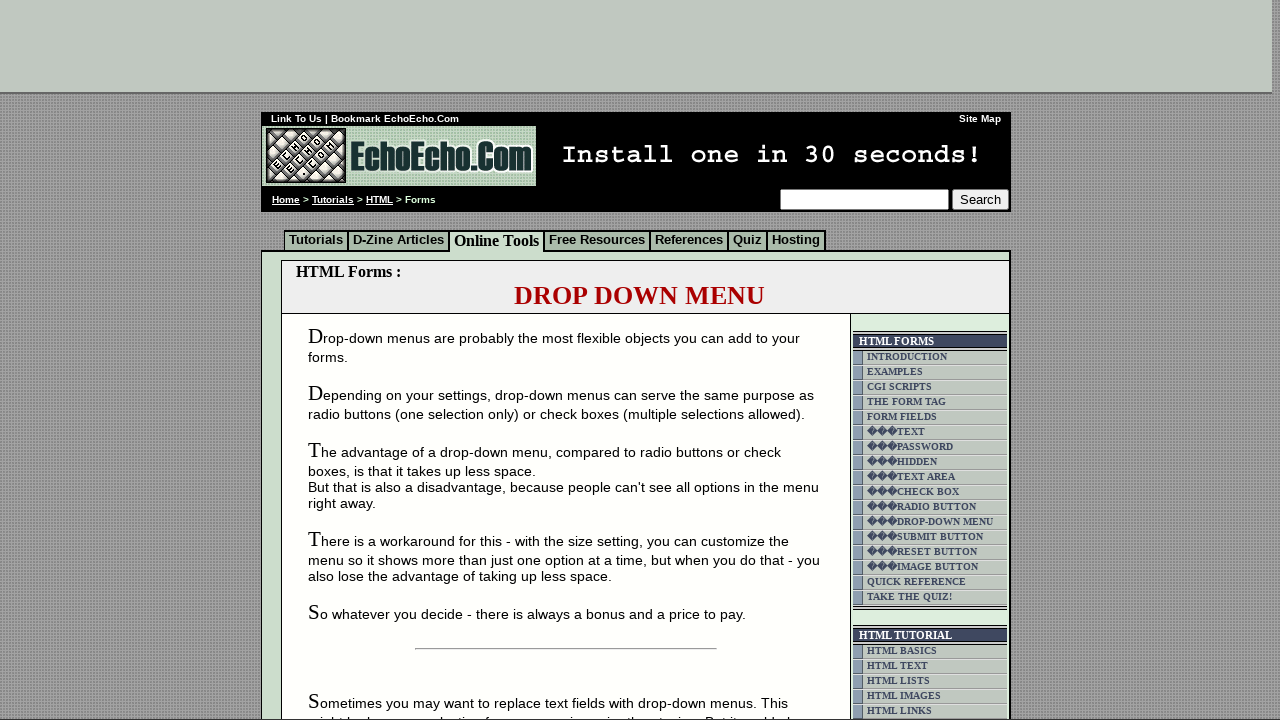

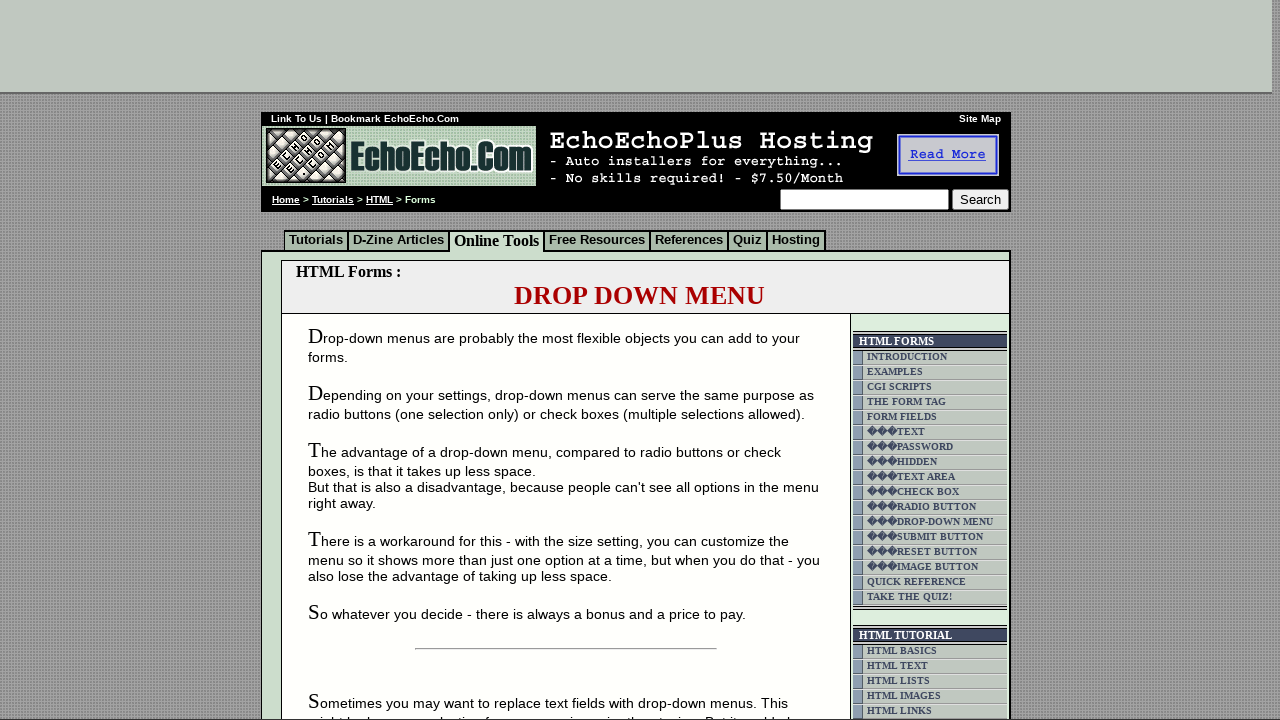